Tests horizontal slider functionality by clicking and dragging the slider element to change its value

Starting URL: https://the-internet.herokuapp.com/horizontal_slider

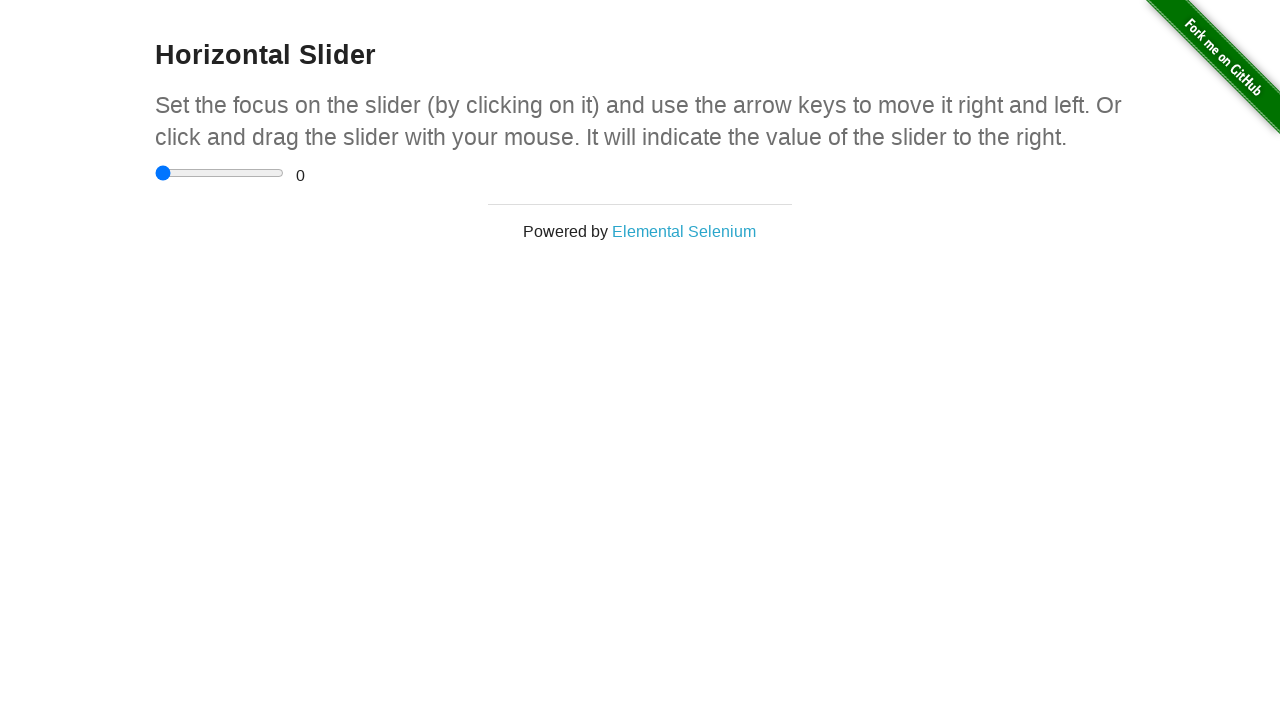

Located horizontal slider element
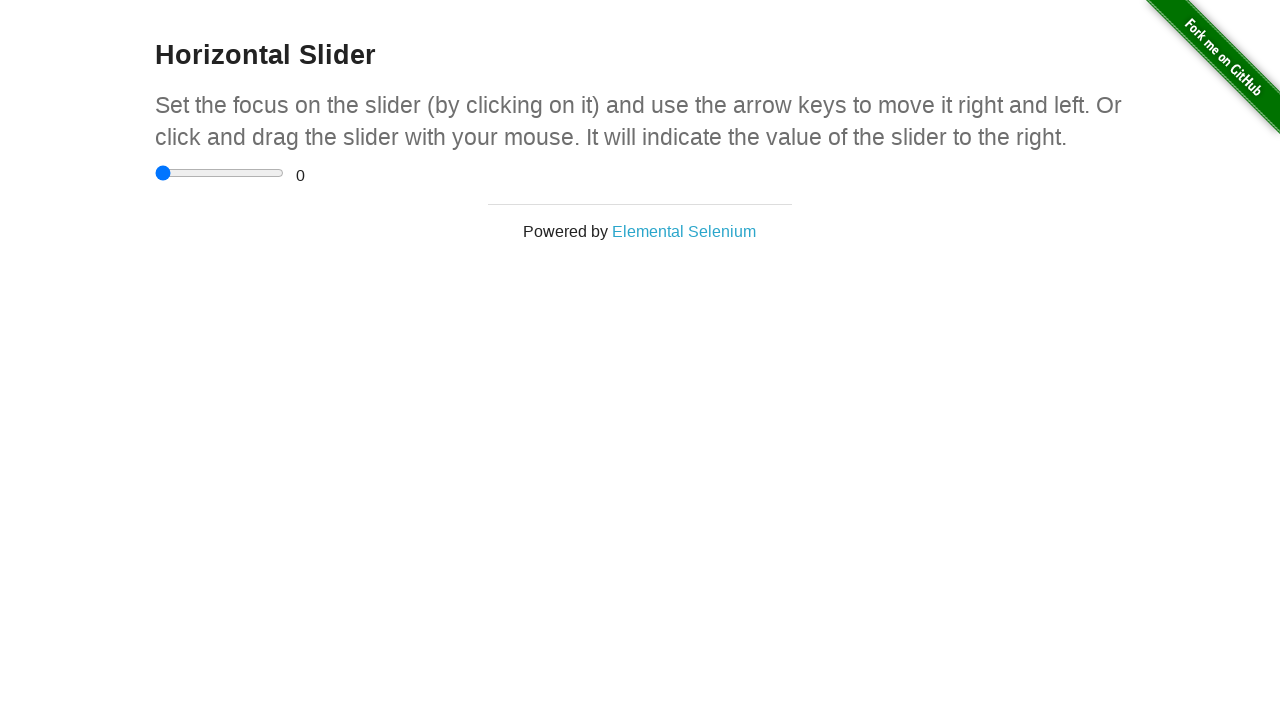

Dragged slider 100 pixels to the right to change its value at (255, 165)
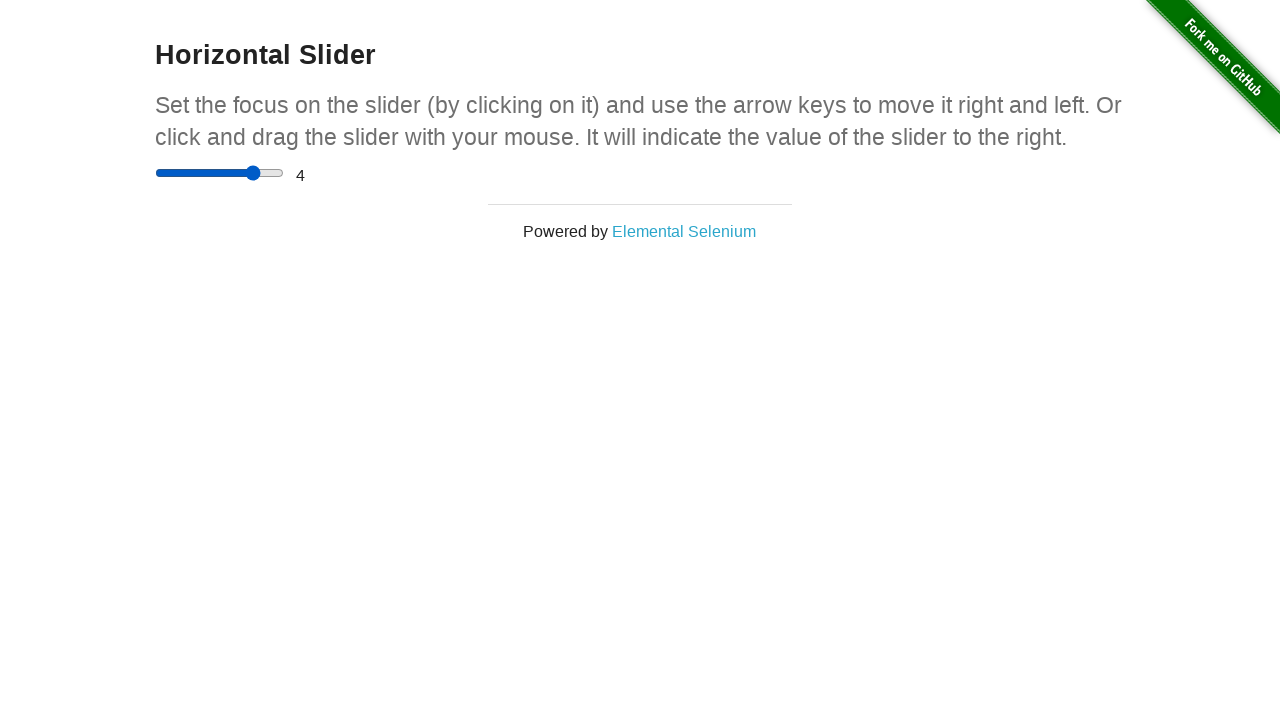

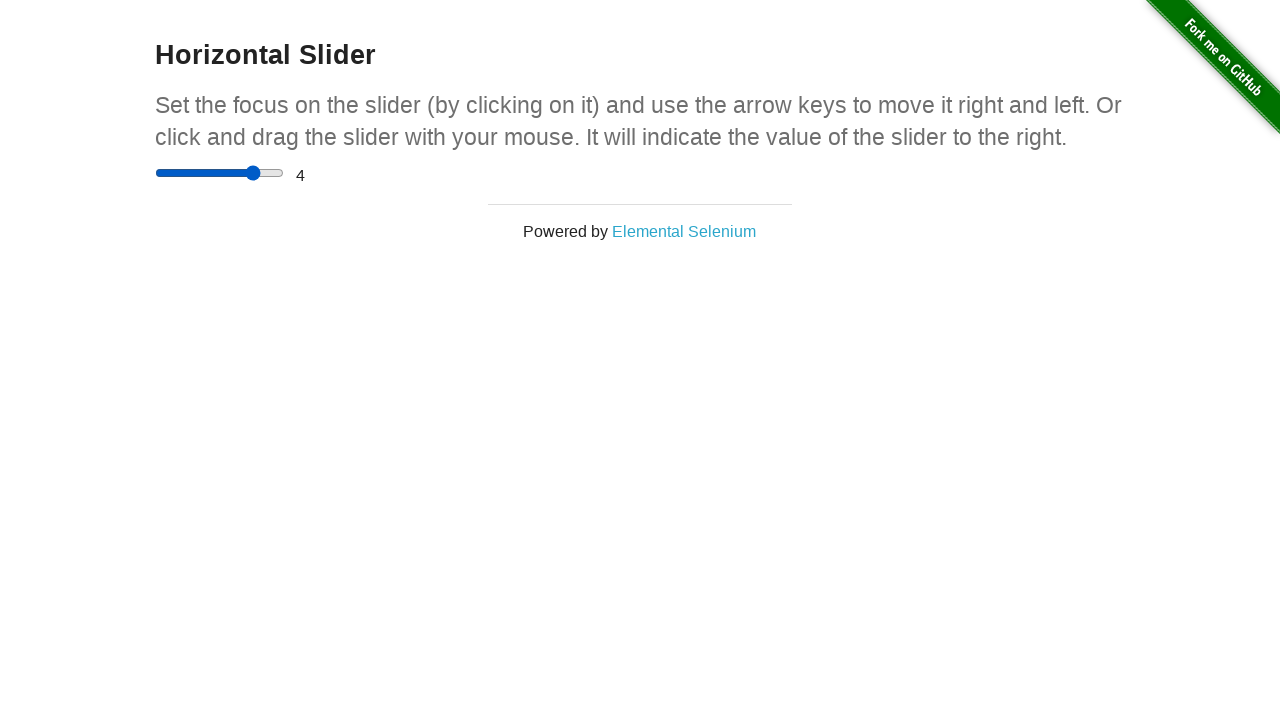